Opens the NFL homepage and maximizes the browser window

Starting URL: https://www.nfl.com

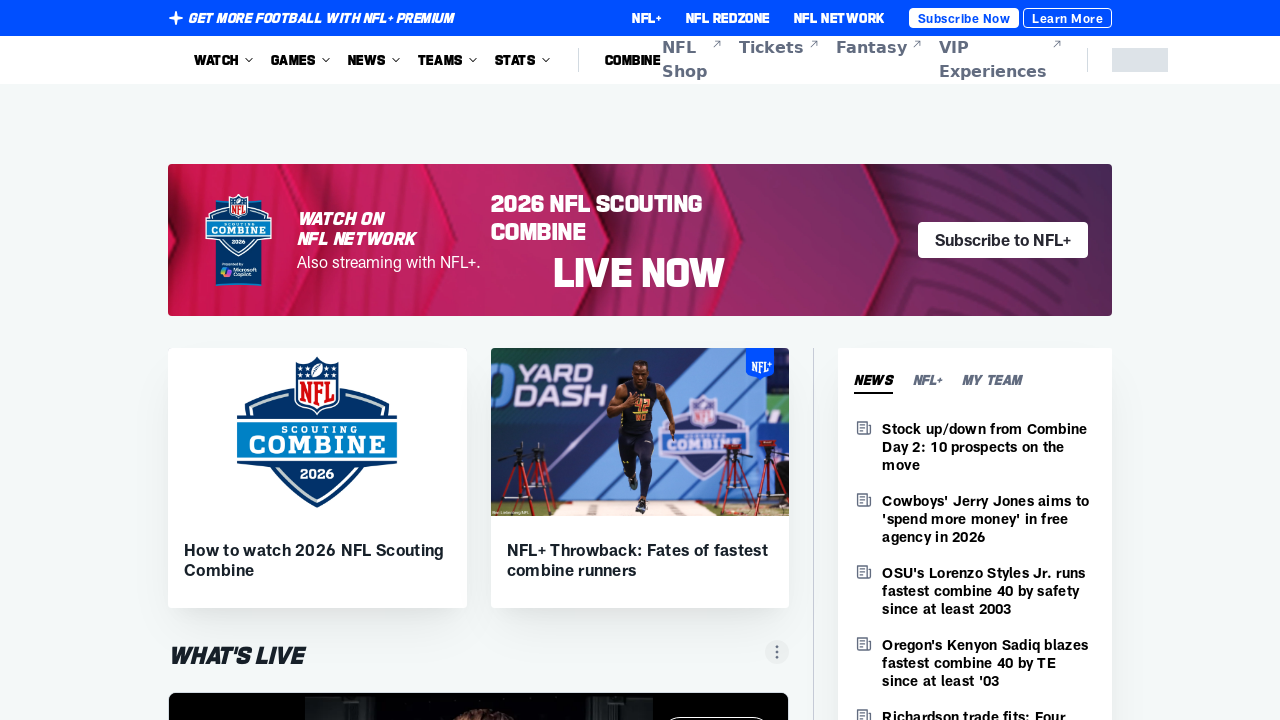

NFL homepage loaded (DOM content loaded)
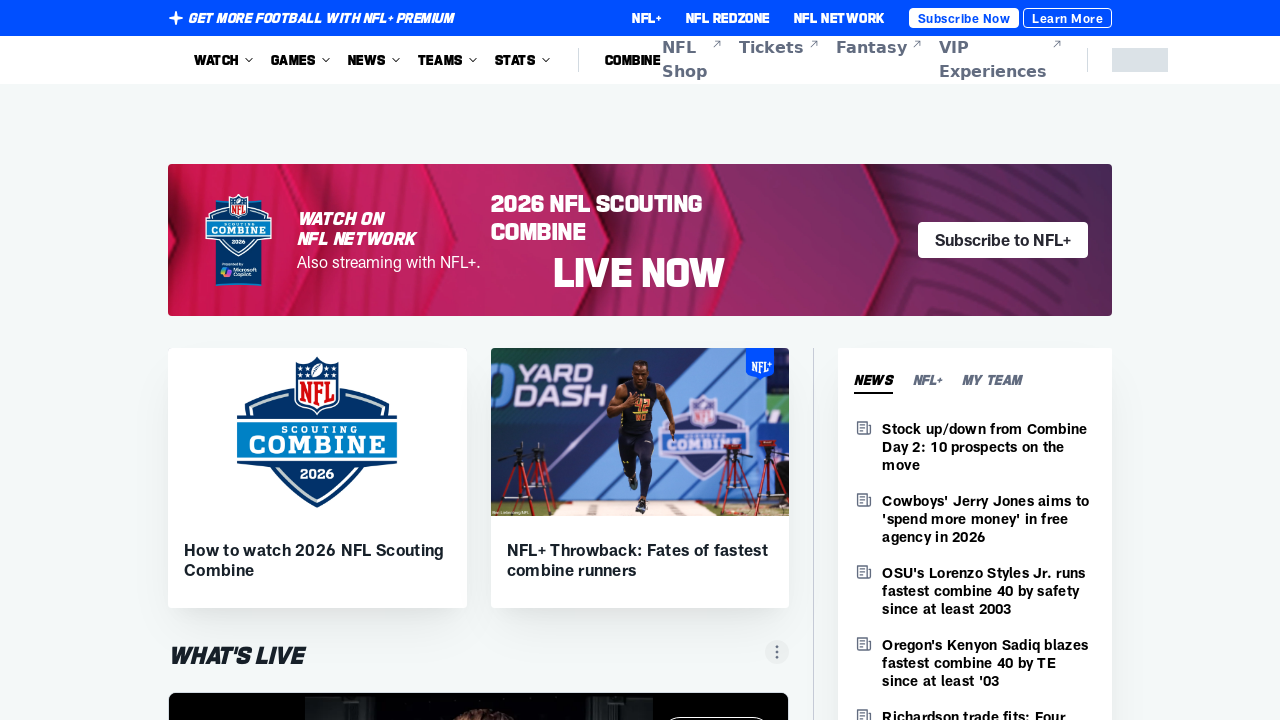

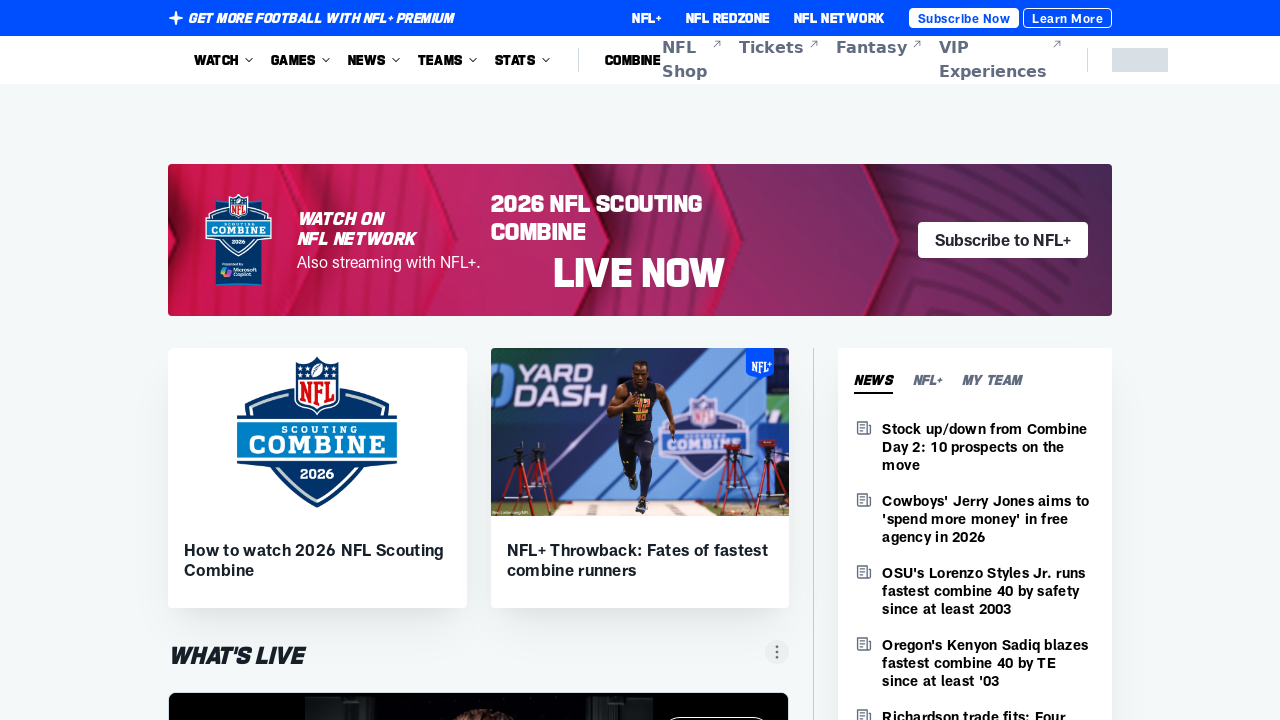